Tests the download button functionality on a jQuery UI progressbar demo page by clicking the download button

Starting URL: https://jqueryui.com/resources/demos/progressbar/download.html

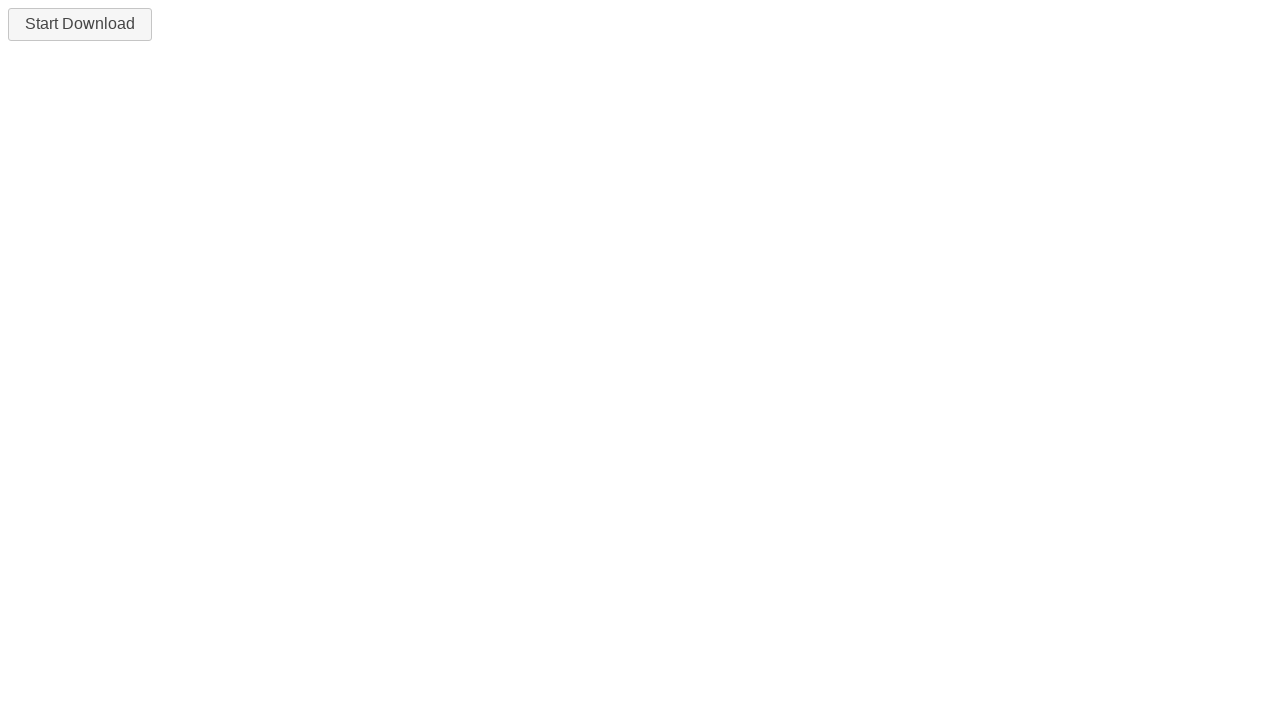

Navigated to jQuery UI progressbar demo page
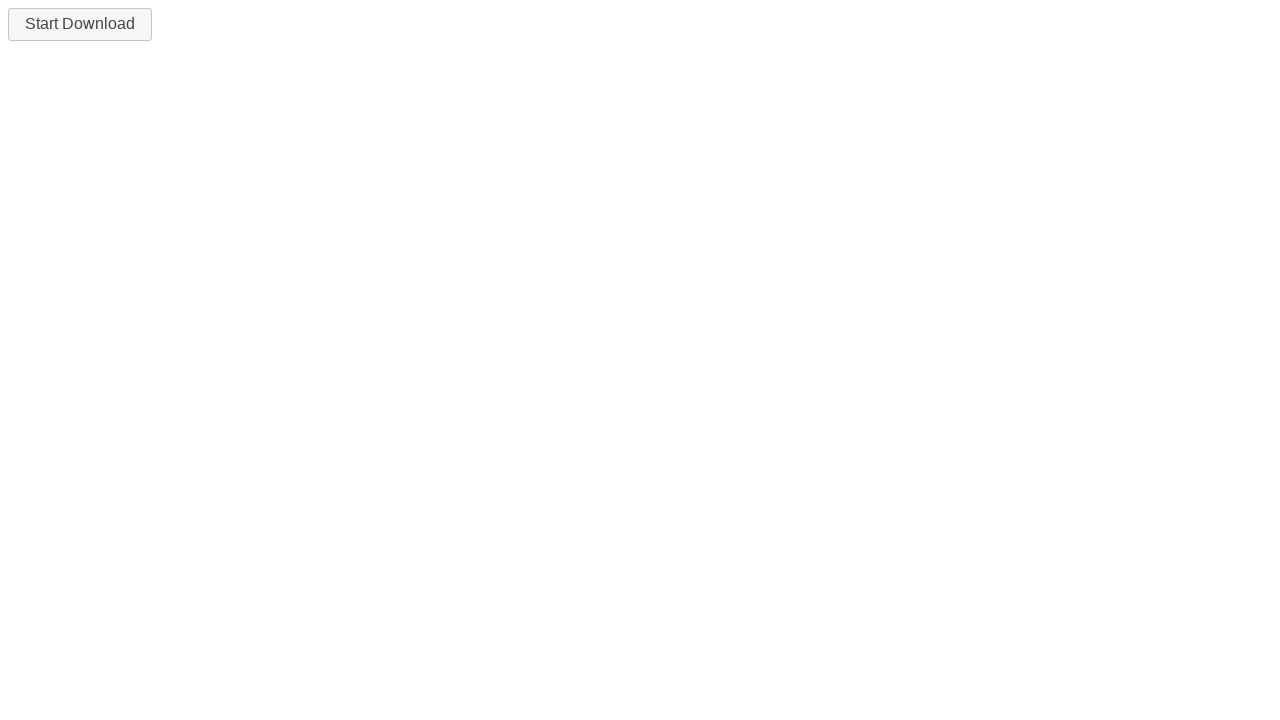

Clicked the download button at (80, 24) on #downloadButton
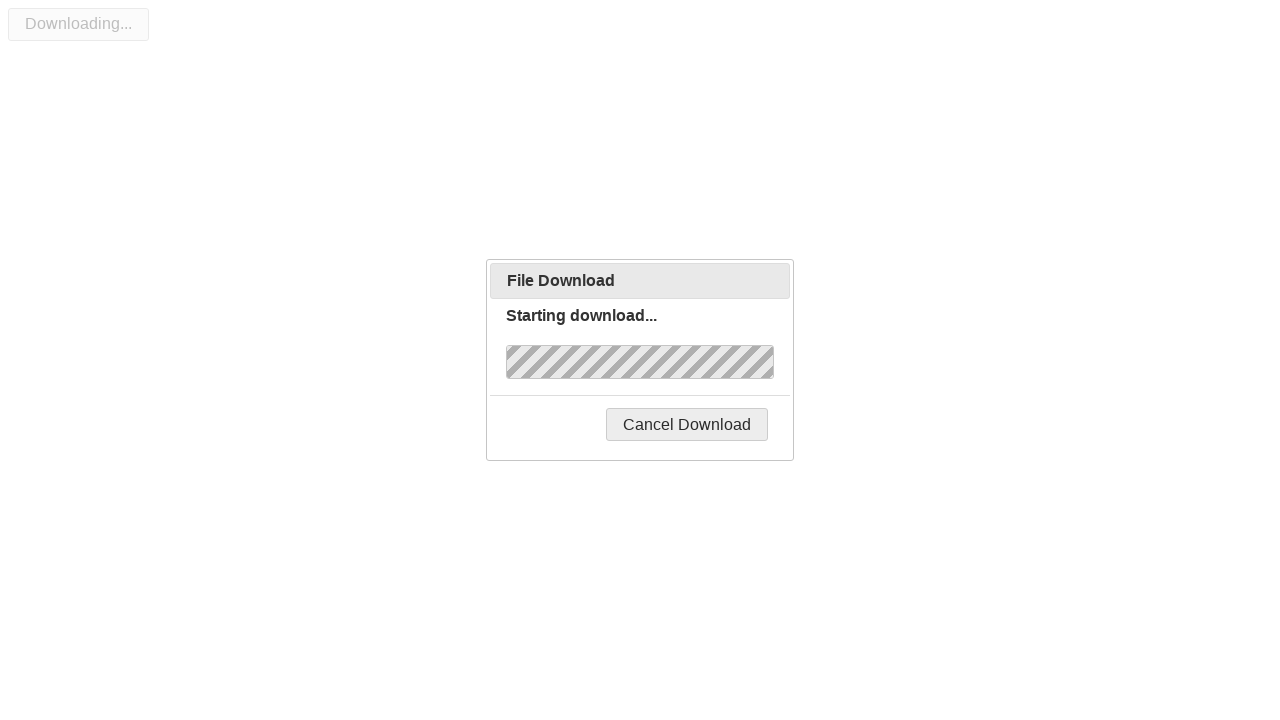

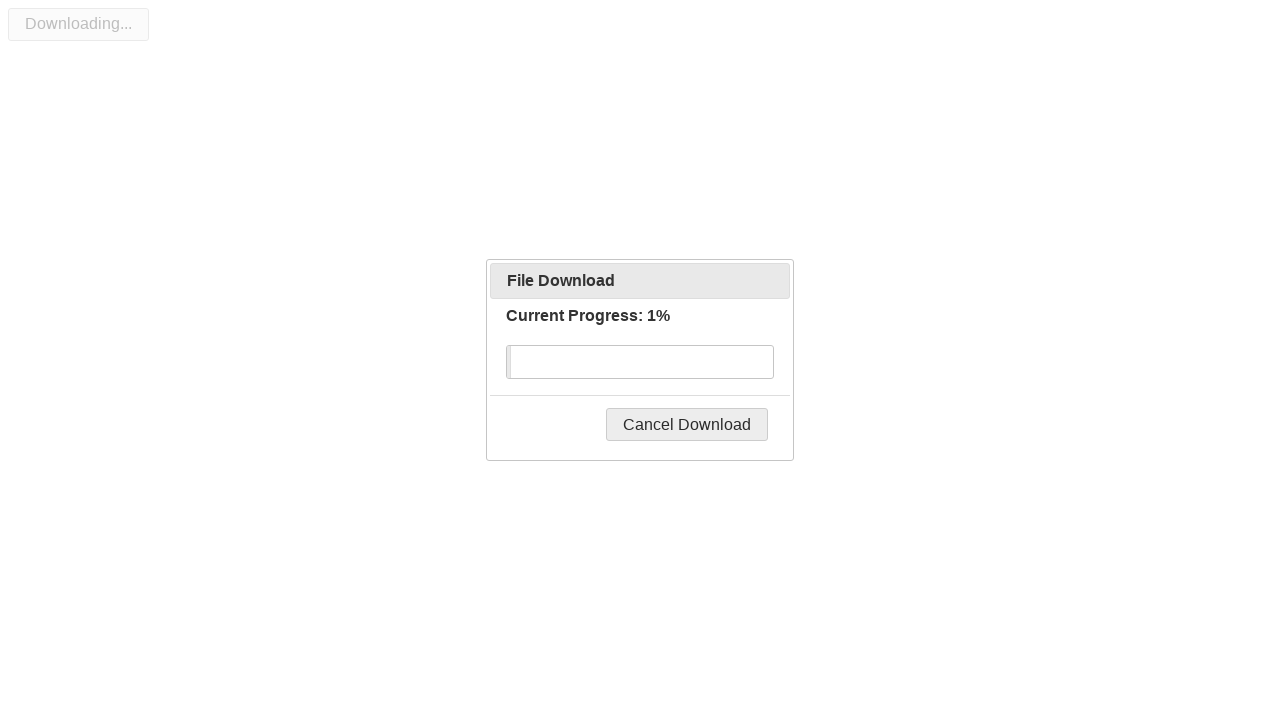